Tests accepting a JavaScript confirm alert by clicking a button that triggers the alert and then accepting it

Starting URL: https://the-internet.herokuapp.com/javascript_alerts

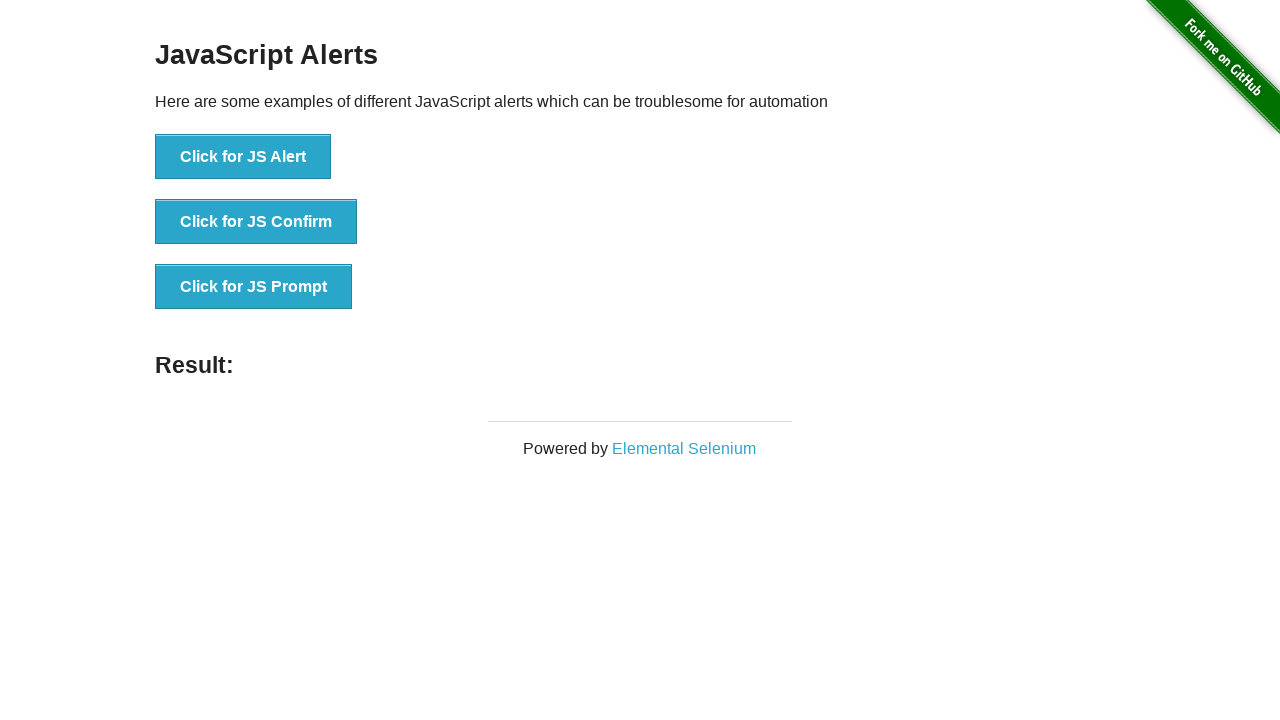

Clicked button to trigger JavaScript confirm alert at (256, 222) on button:text('Click for JS Confirm')
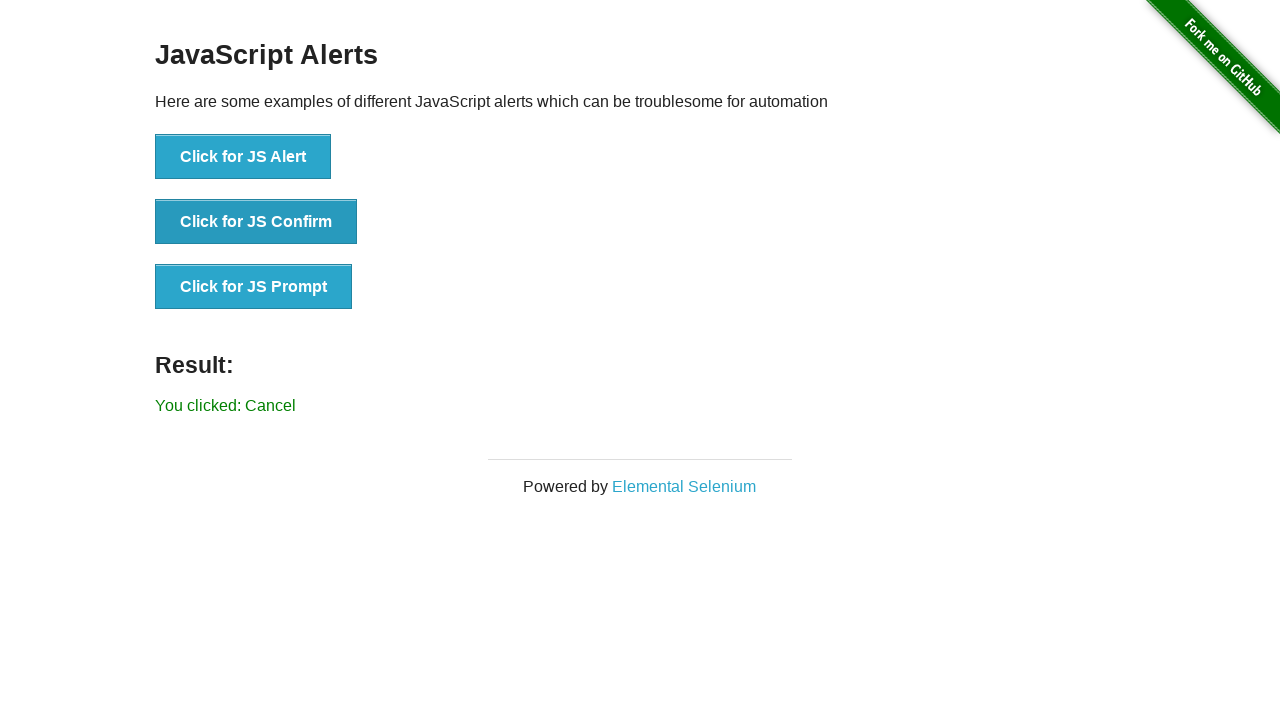

Set up dialog handler to accept alerts
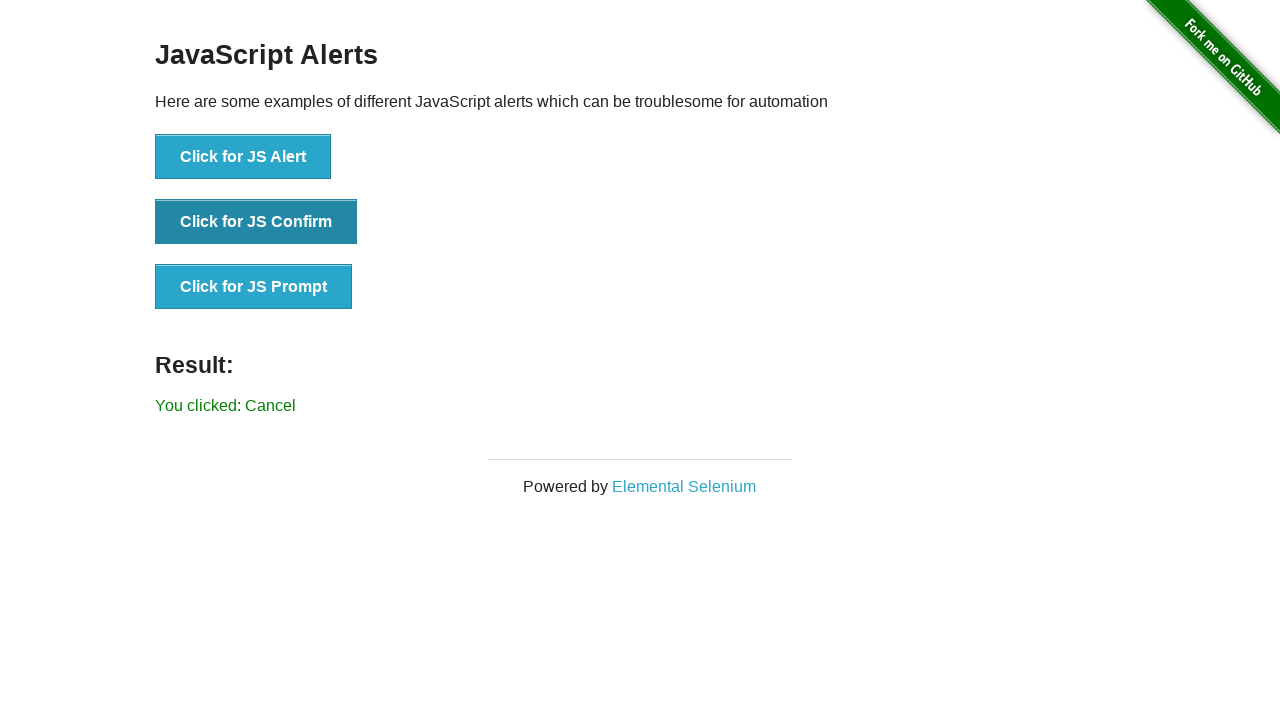

Clicked button to trigger confirm alert and accepted it at (256, 222) on button:text('Click for JS Confirm')
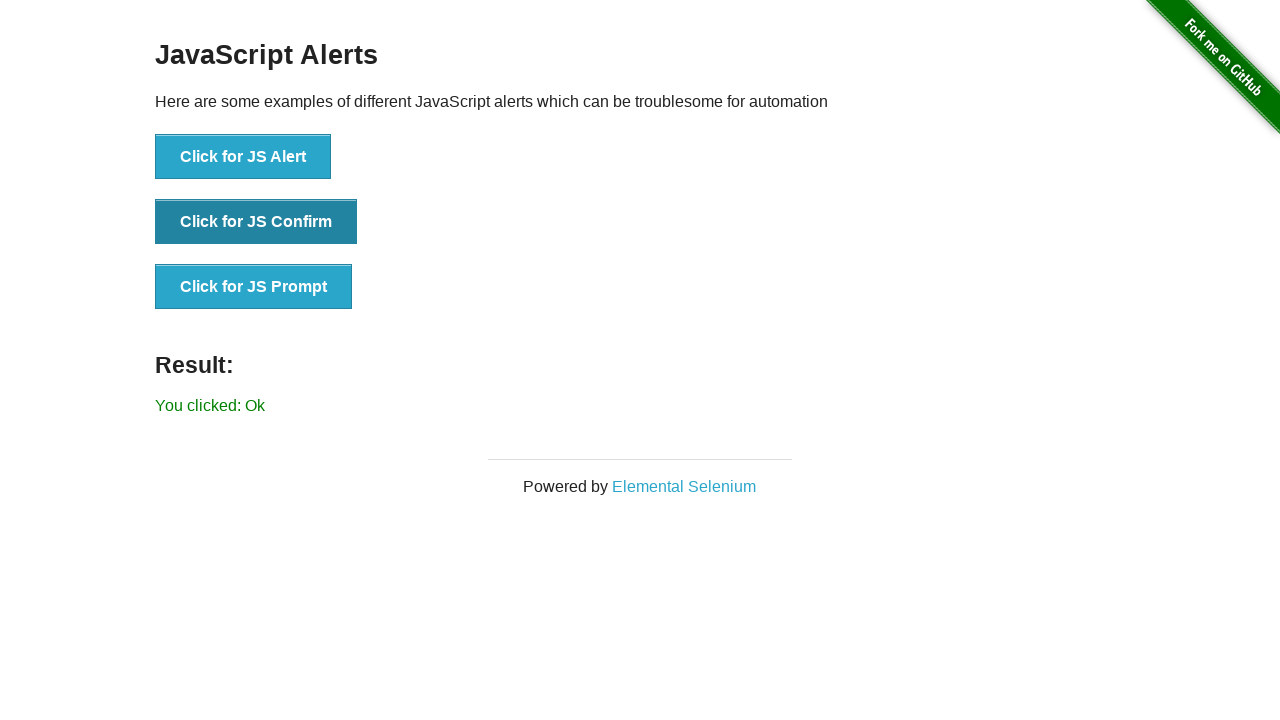

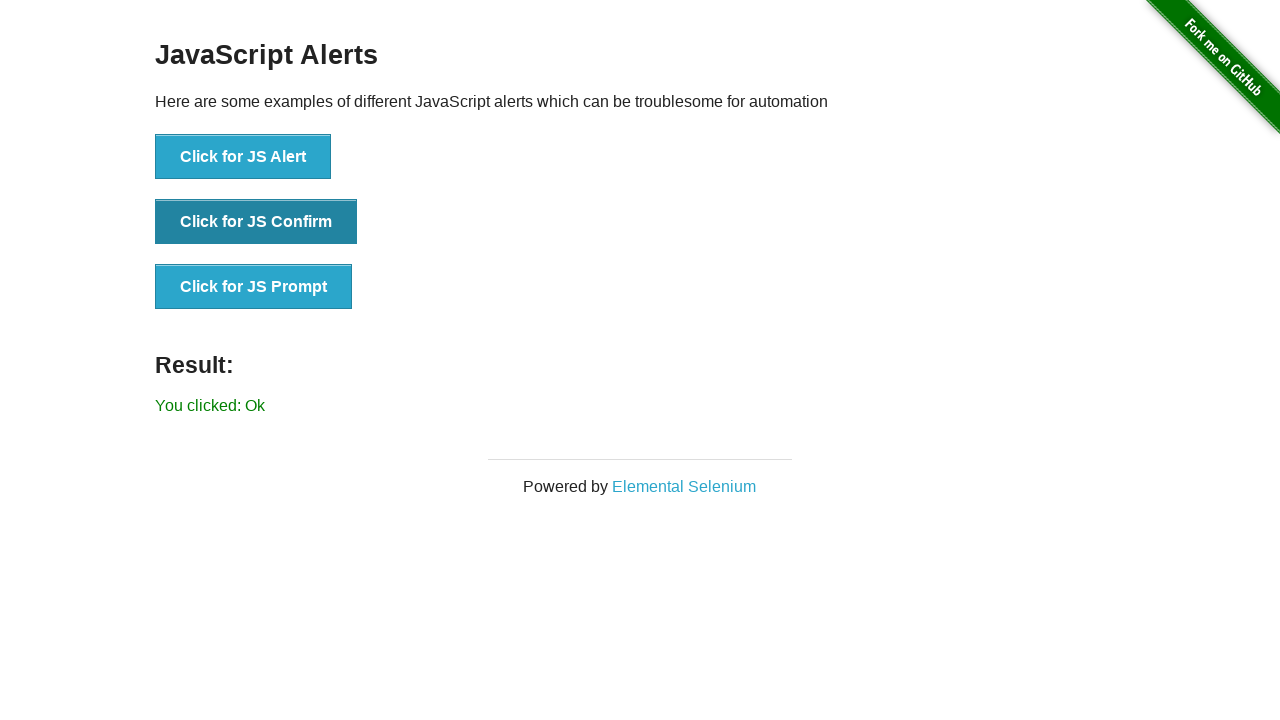